Tests selecting an option from a button-based dropdown menu by clicking the dropdown and selecting a day of the week.

Starting URL: https://thefreerangetester.github.io/sandbox-automation-testing/

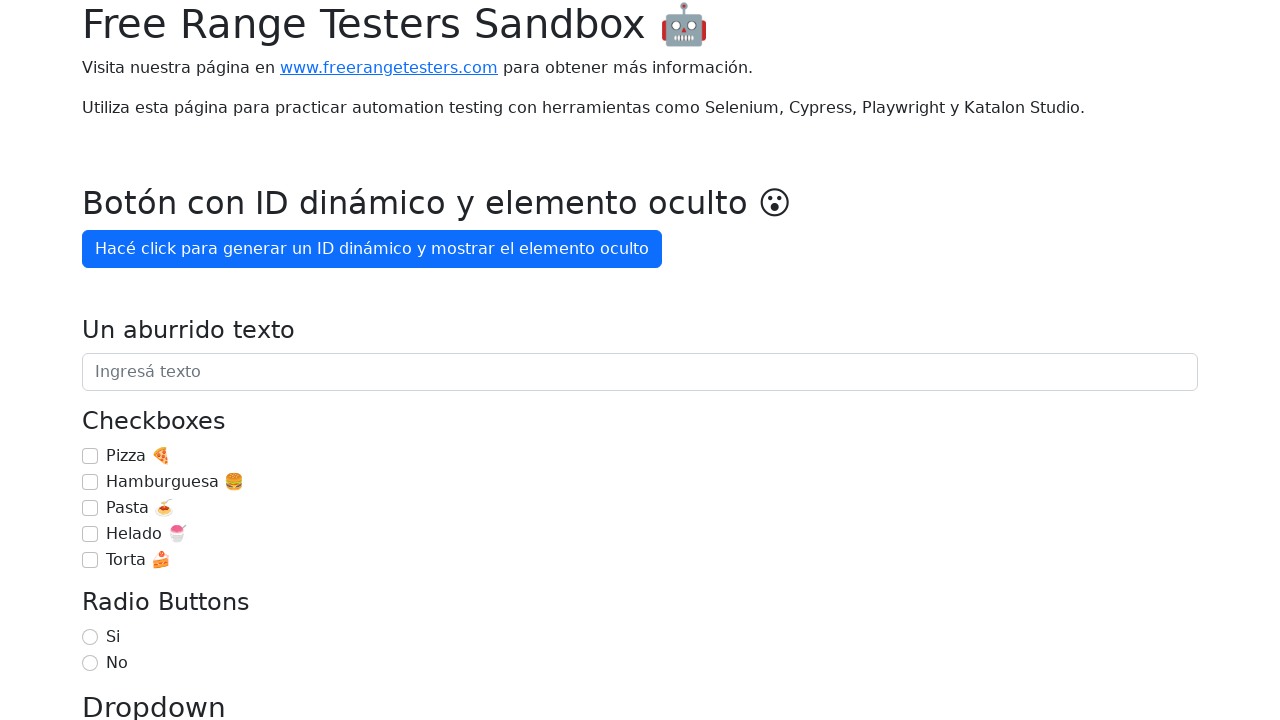

Clicked on 'Día de la semana' dropdown button at (171, 360) on internal:role=button[name="Día de la semana"i]
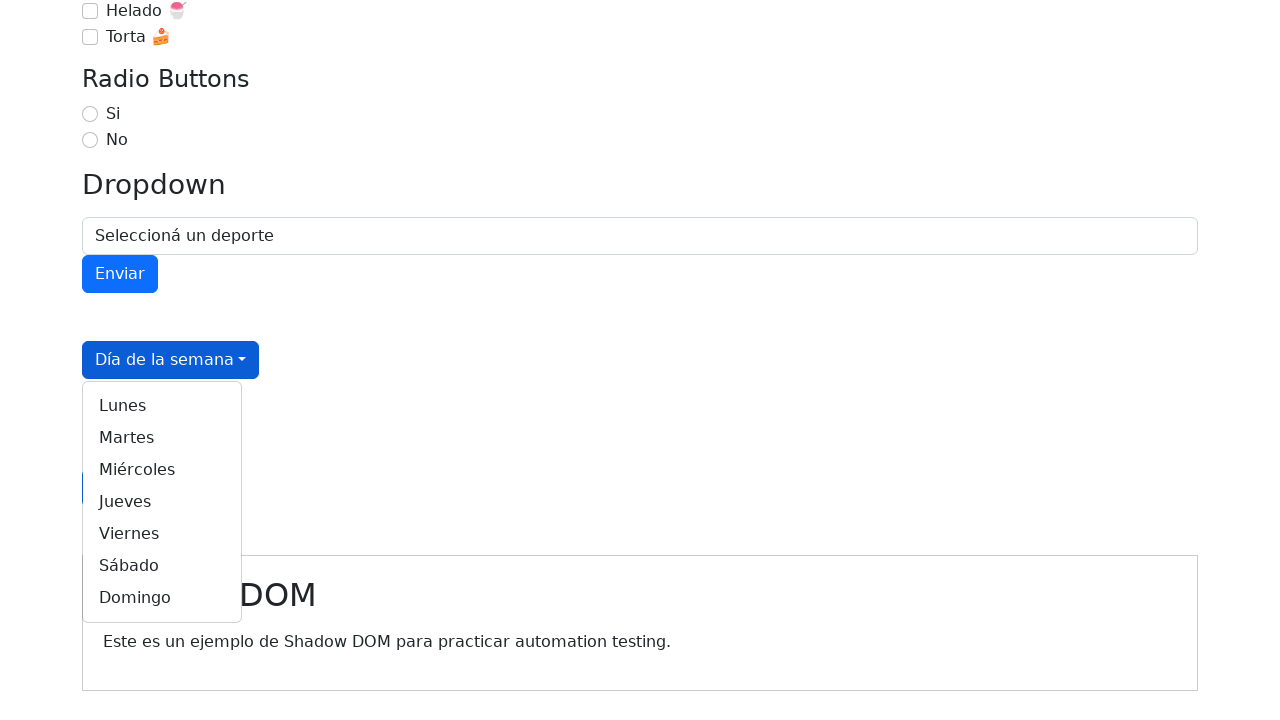

Selected 'Martes' from the dropdown menu at (162, 438) on internal:role=link[name="Martes"i]
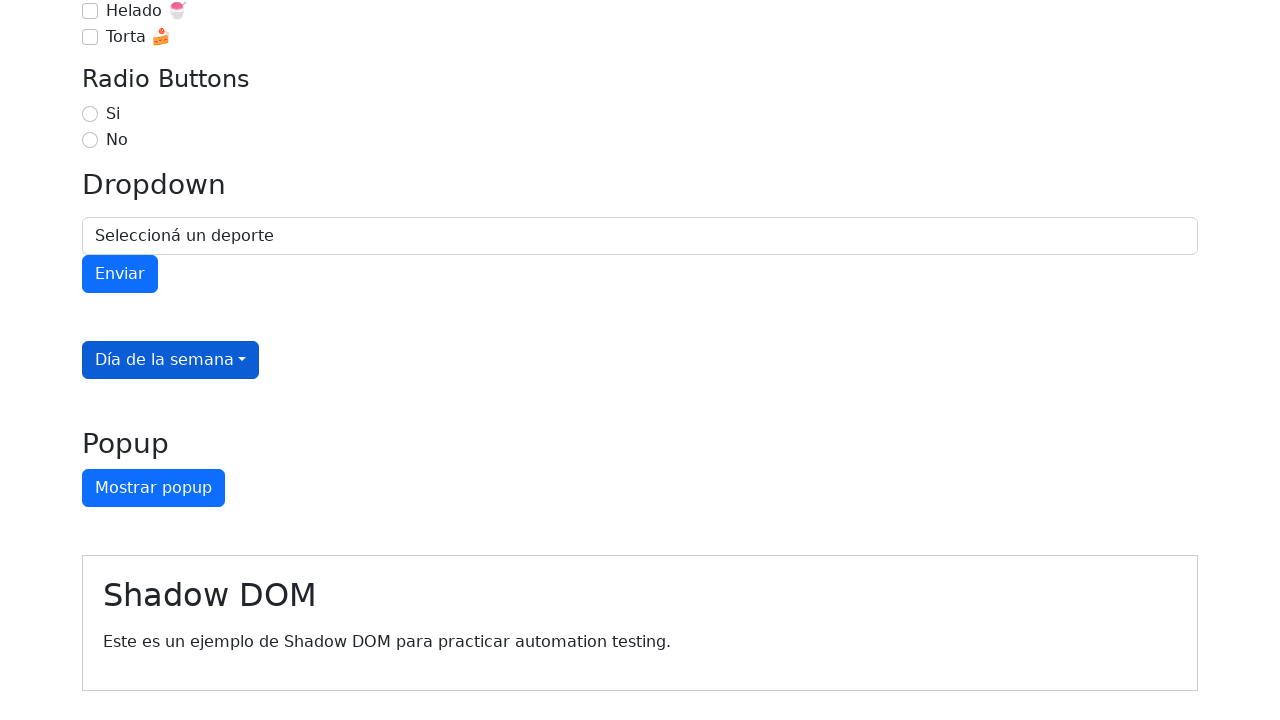

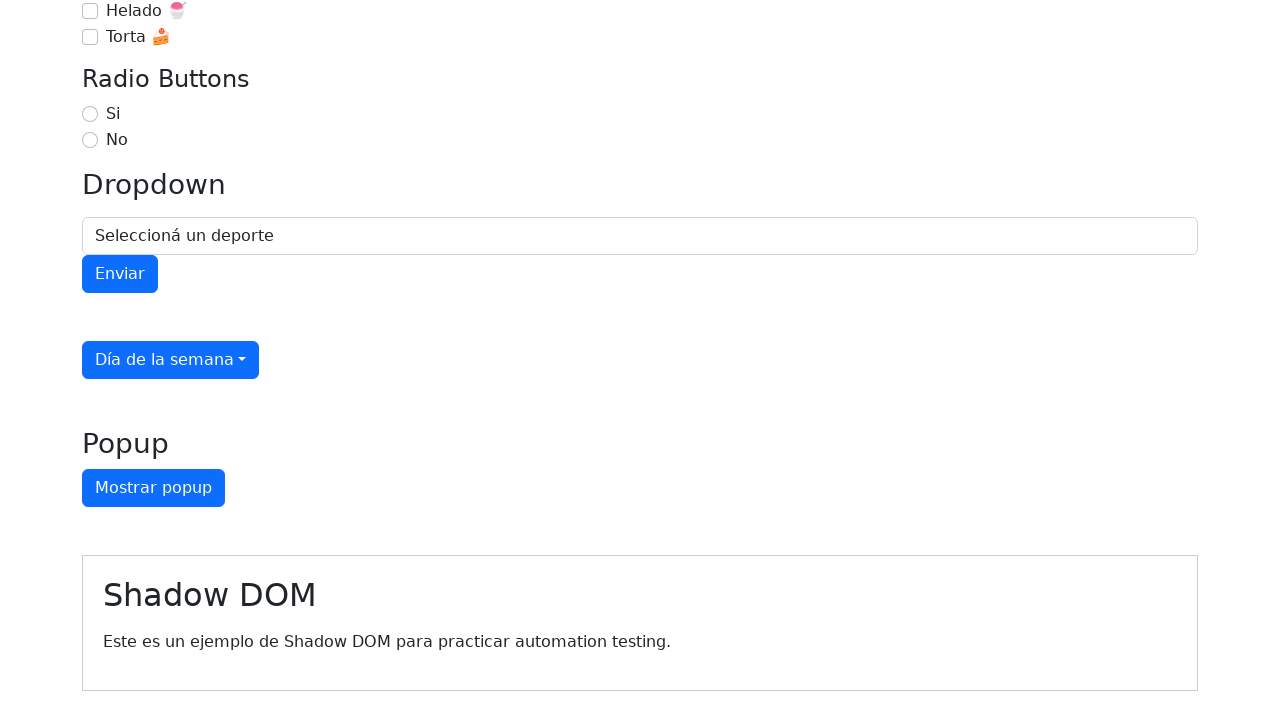